Tests passenger selection dropdown by clicking to open it and incrementing adult passenger count multiple times

Starting URL: https://rahulshettyacademy.com/dropdownsPractise/

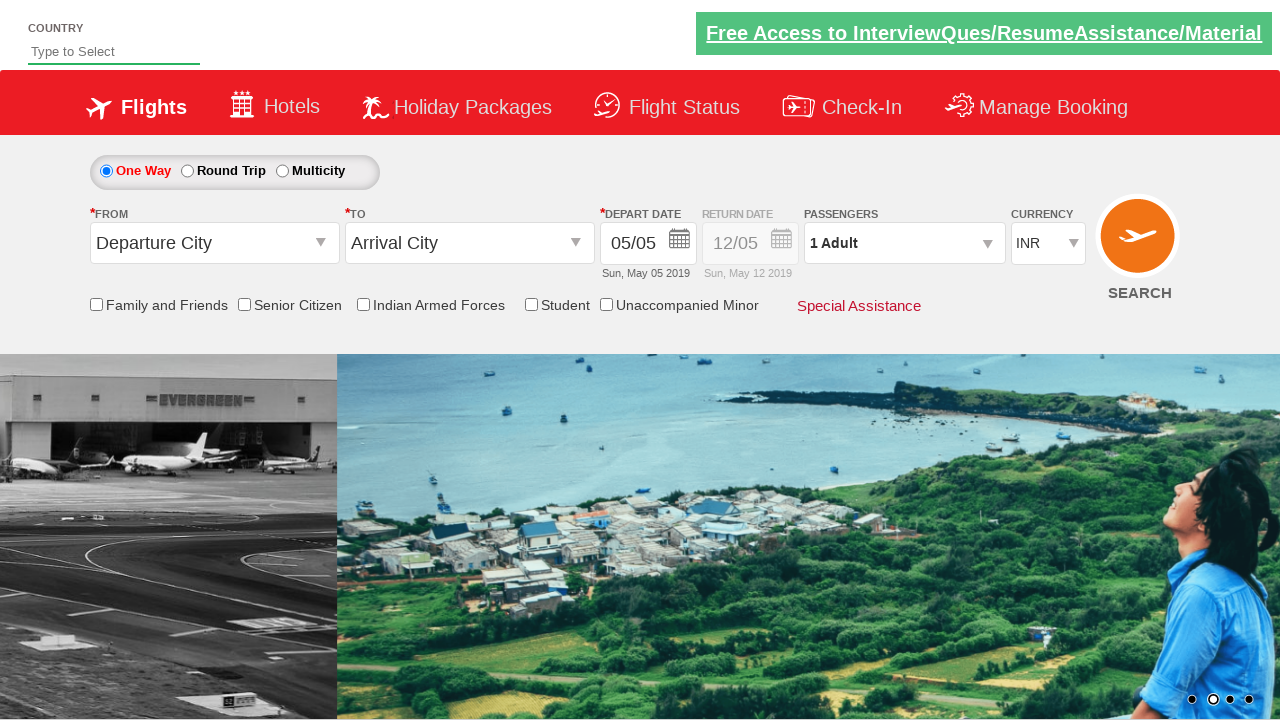

Clicked passengers dropdown to open it at (904, 243) on #divpaxinfo
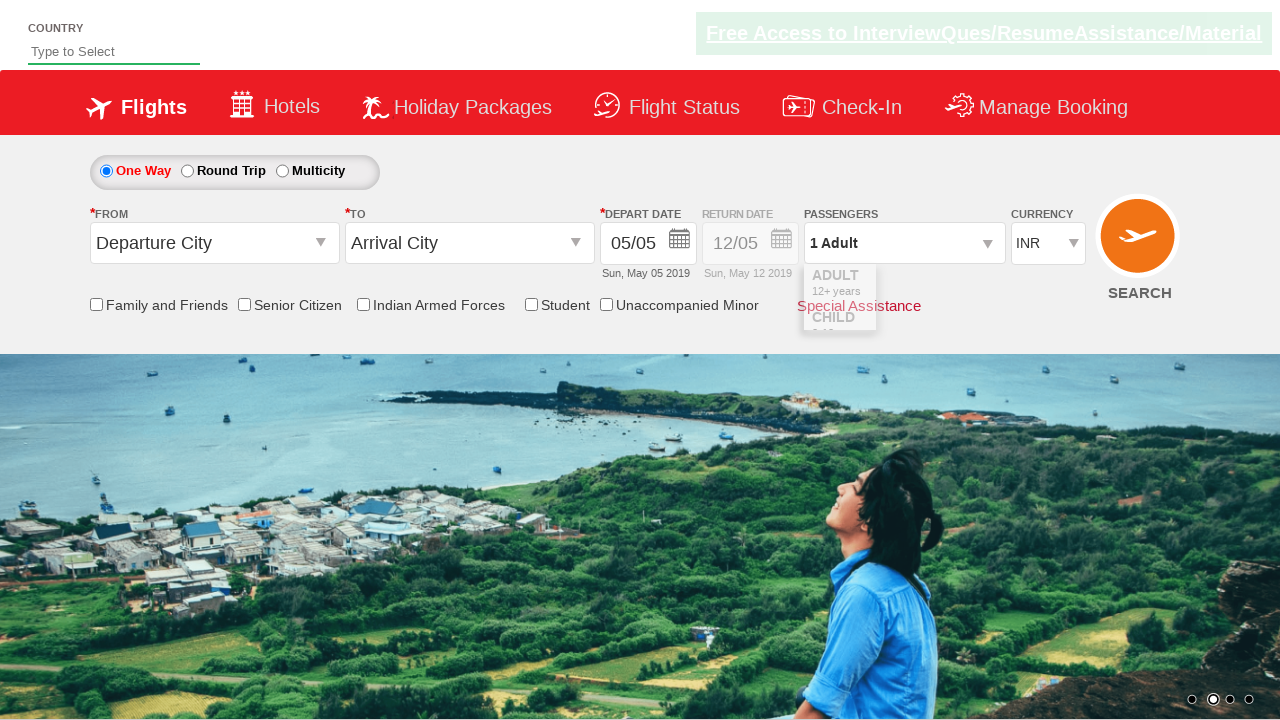

Adult increment button became visible
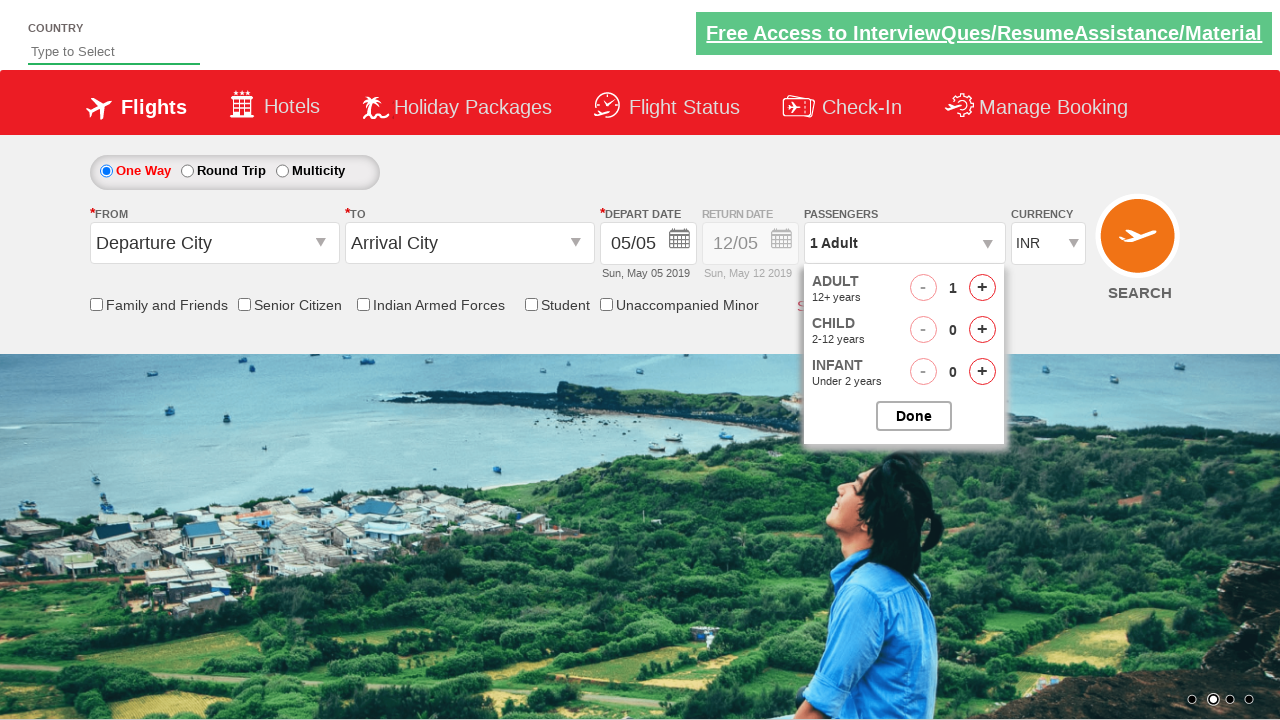

Clicked add adult button (increment 1 of 5) at (982, 288) on #hrefIncAdt
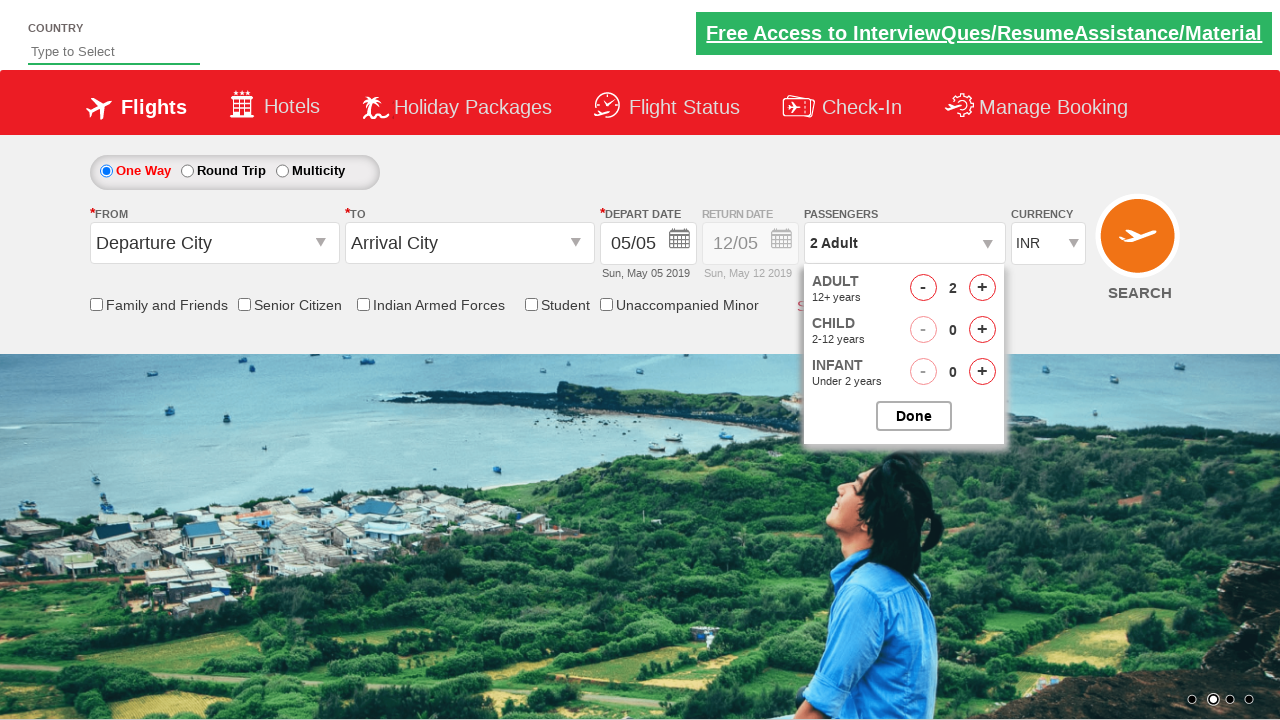

Clicked add adult button (increment 2 of 5) at (982, 288) on #hrefIncAdt
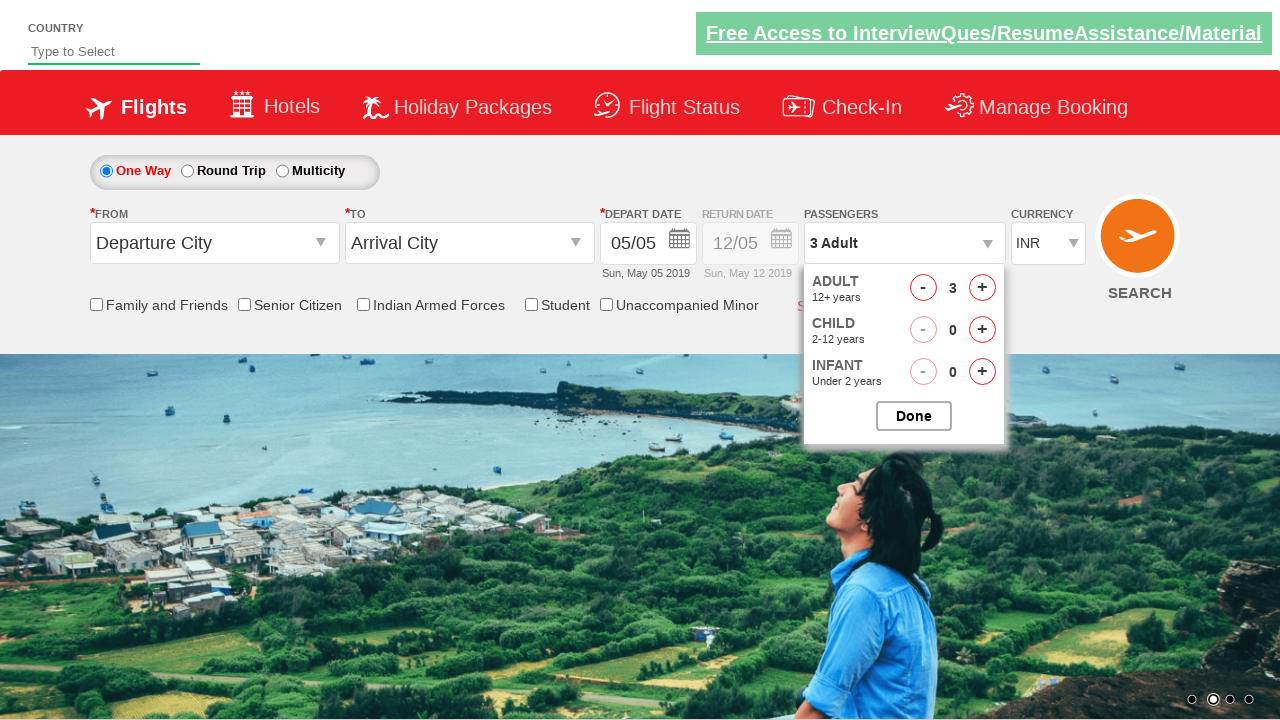

Clicked add adult button (increment 3 of 5) at (982, 288) on #hrefIncAdt
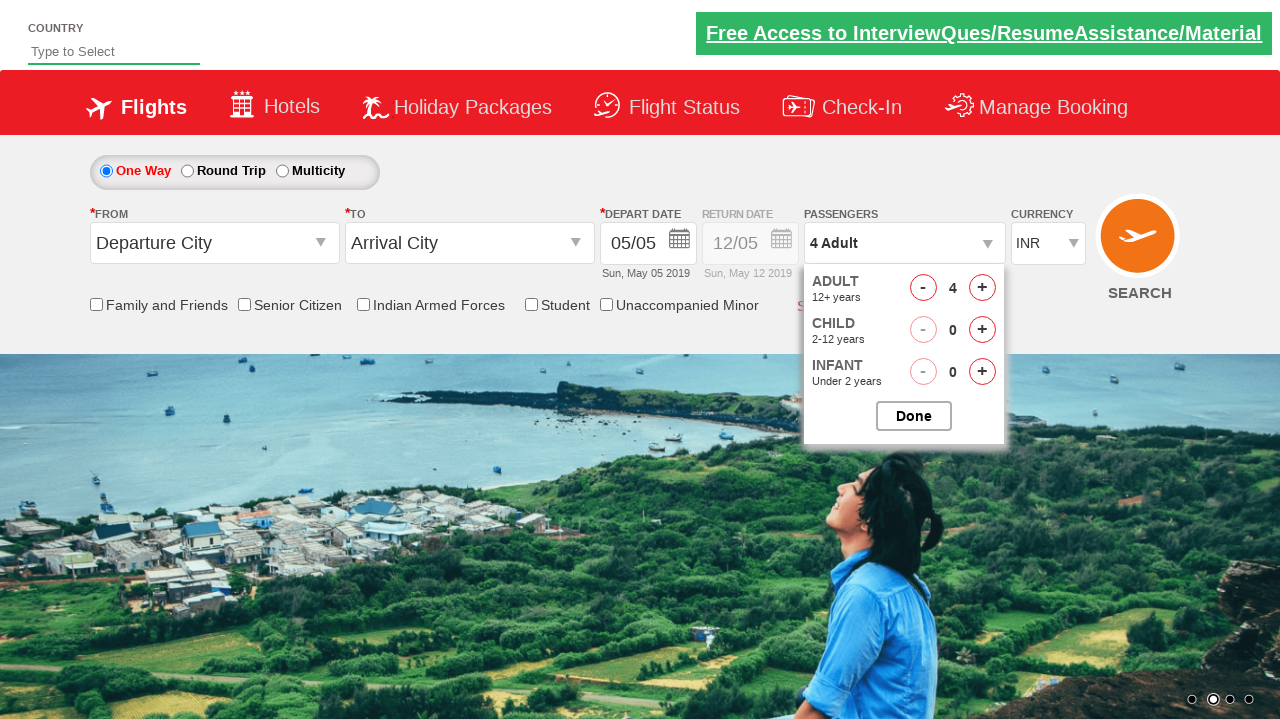

Clicked add adult button (increment 4 of 5) at (982, 288) on #hrefIncAdt
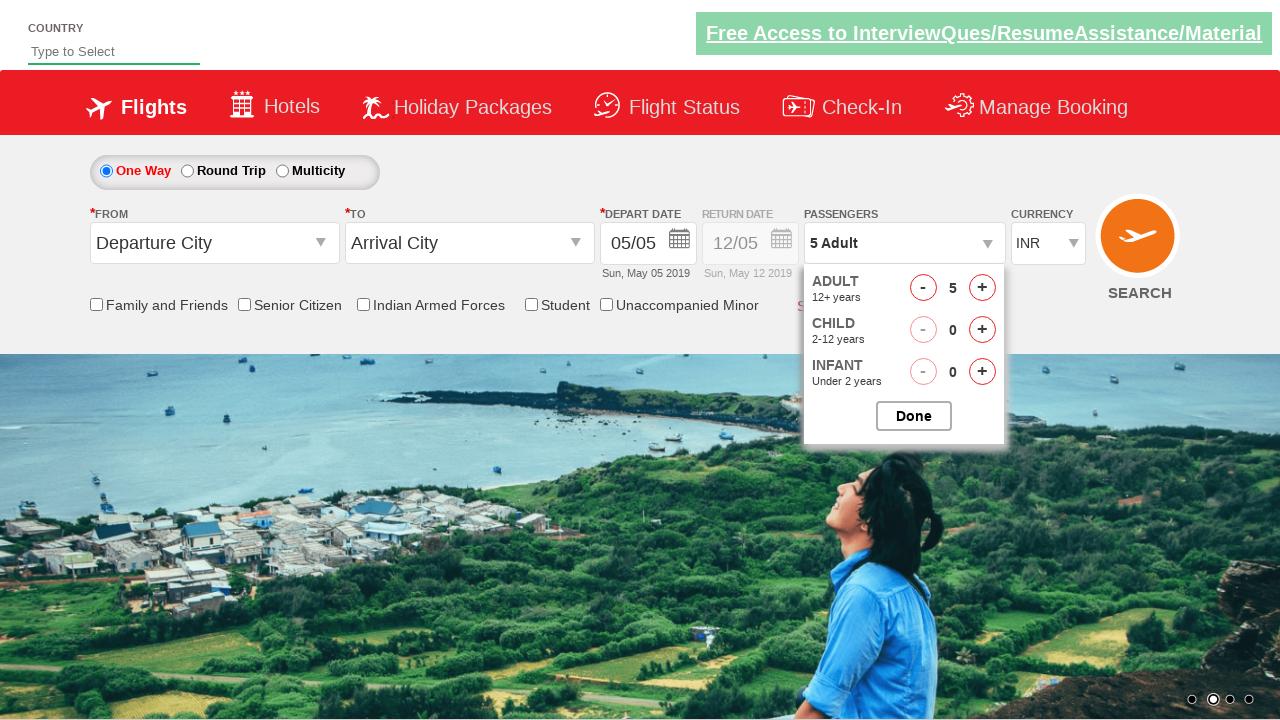

Clicked add adult button (increment 5 of 5) at (982, 288) on #hrefIncAdt
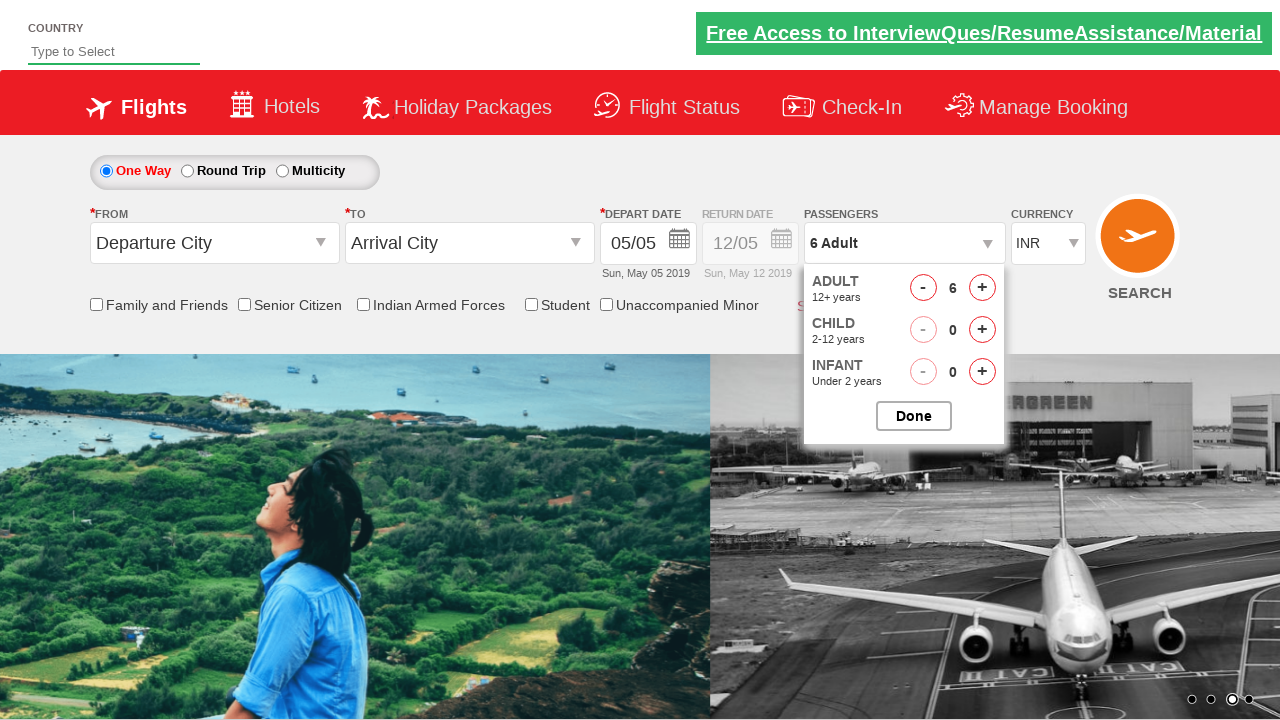

Closed passengers dropdown at (914, 416) on #btnclosepaxoption
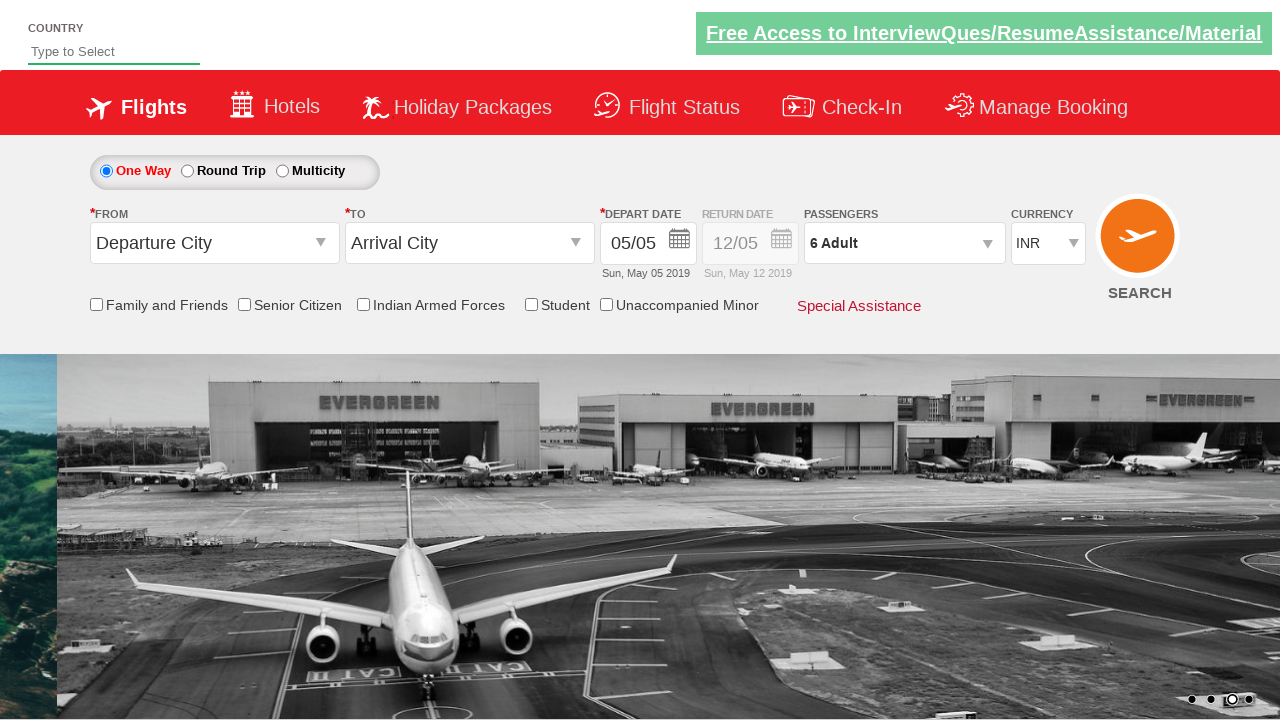

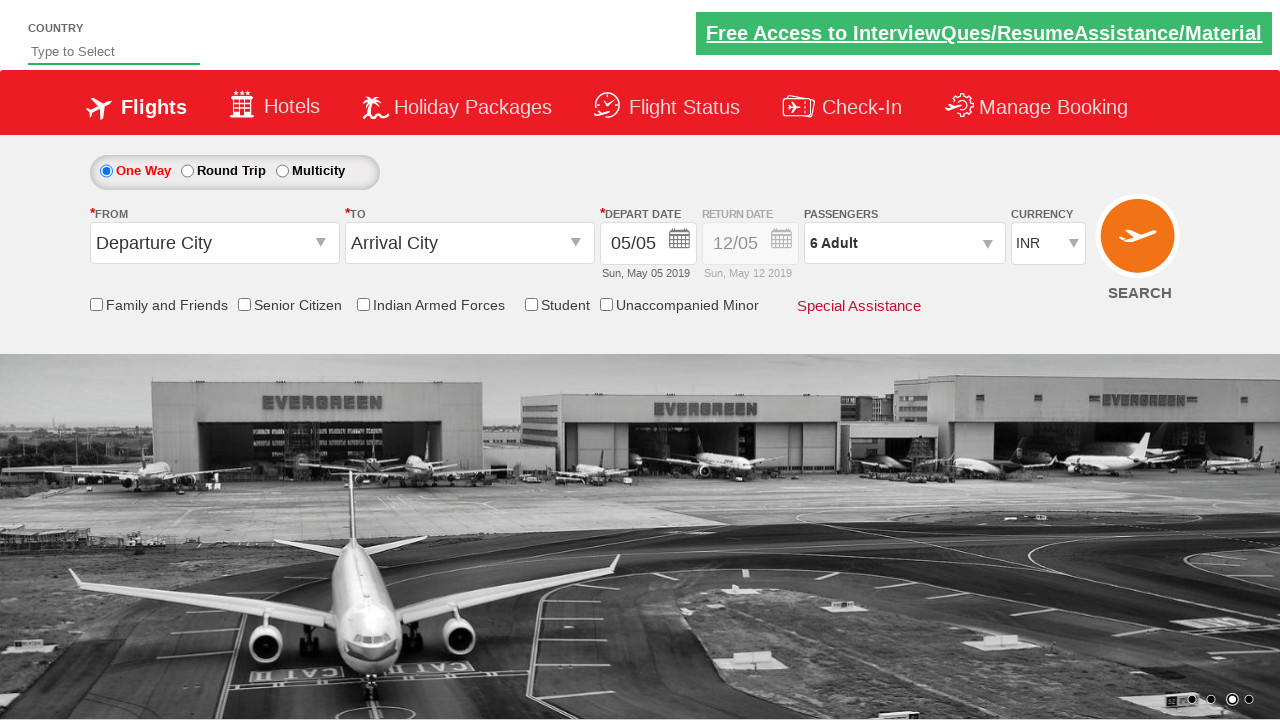